Tests dynamic loading where a hidden element becomes visible after clicking a start button, waiting for the loading bar to complete and verifying the finish text appears

Starting URL: https://the-internet.herokuapp.com/dynamic_loading/1

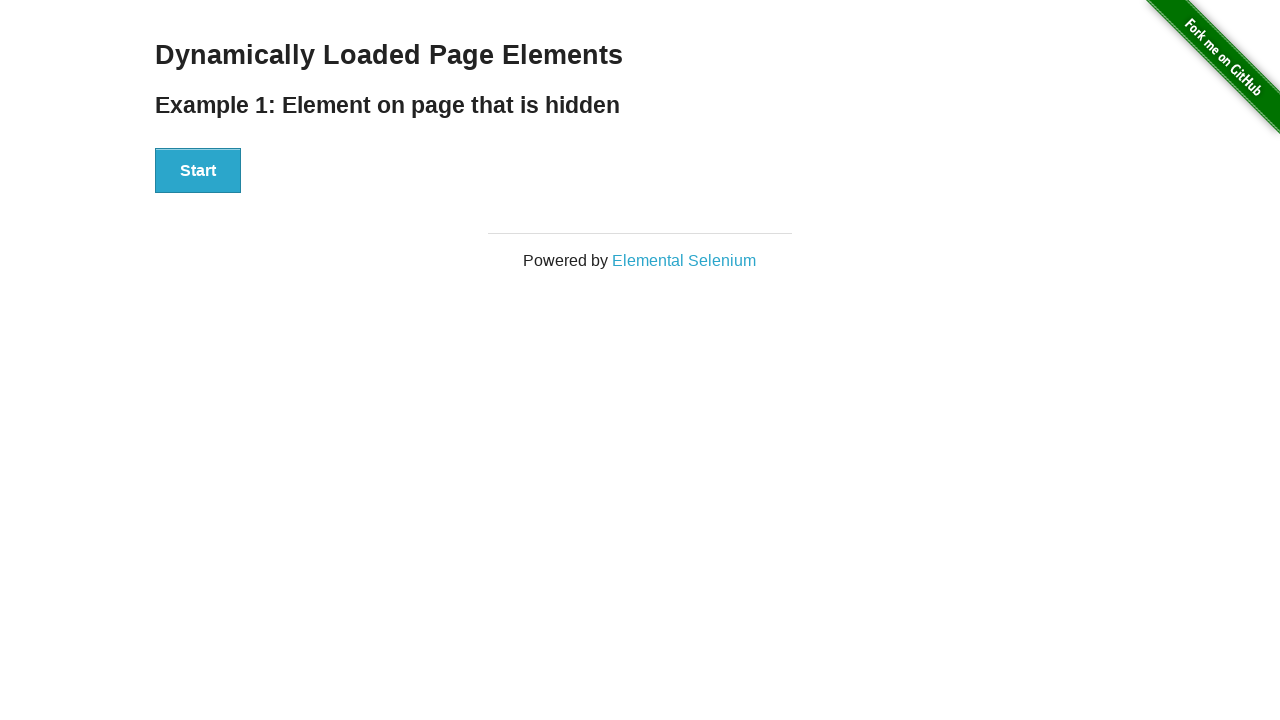

Clicked the Start button to initiate dynamic loading at (198, 171) on #start button
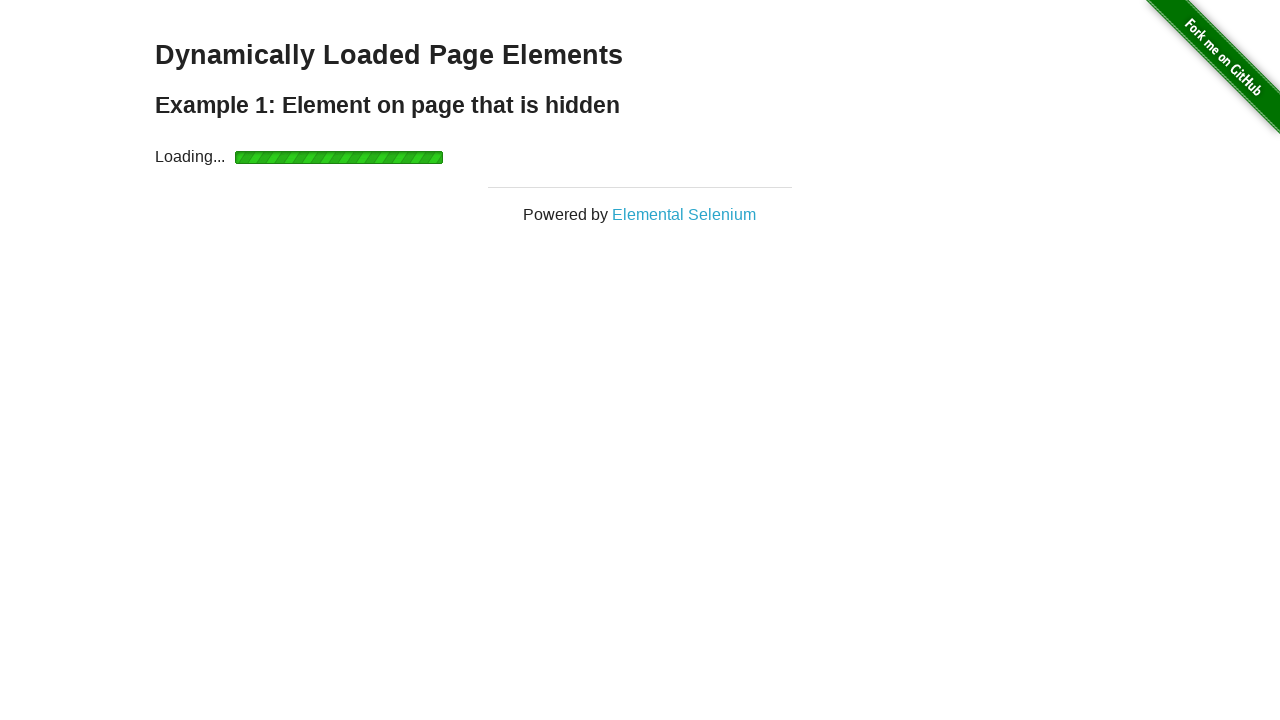

Waited for finish element to become visible (loading bar completed)
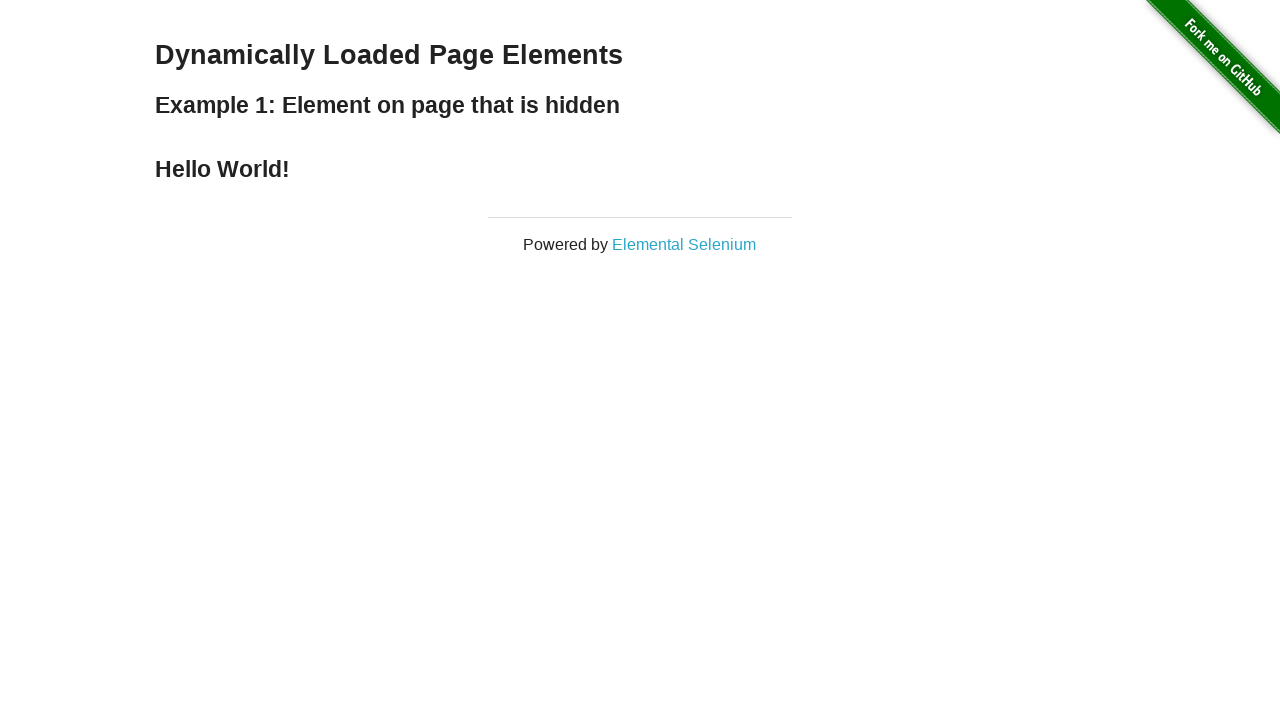

Verified that the finish text element is displayed
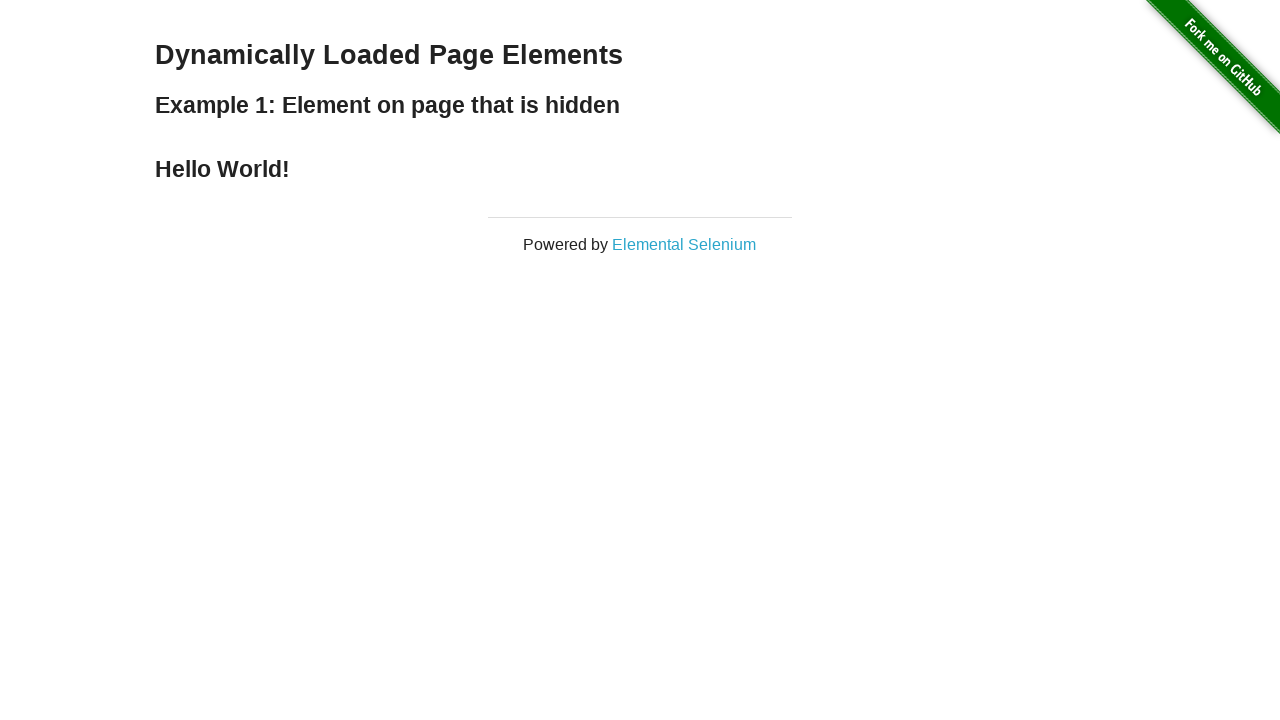

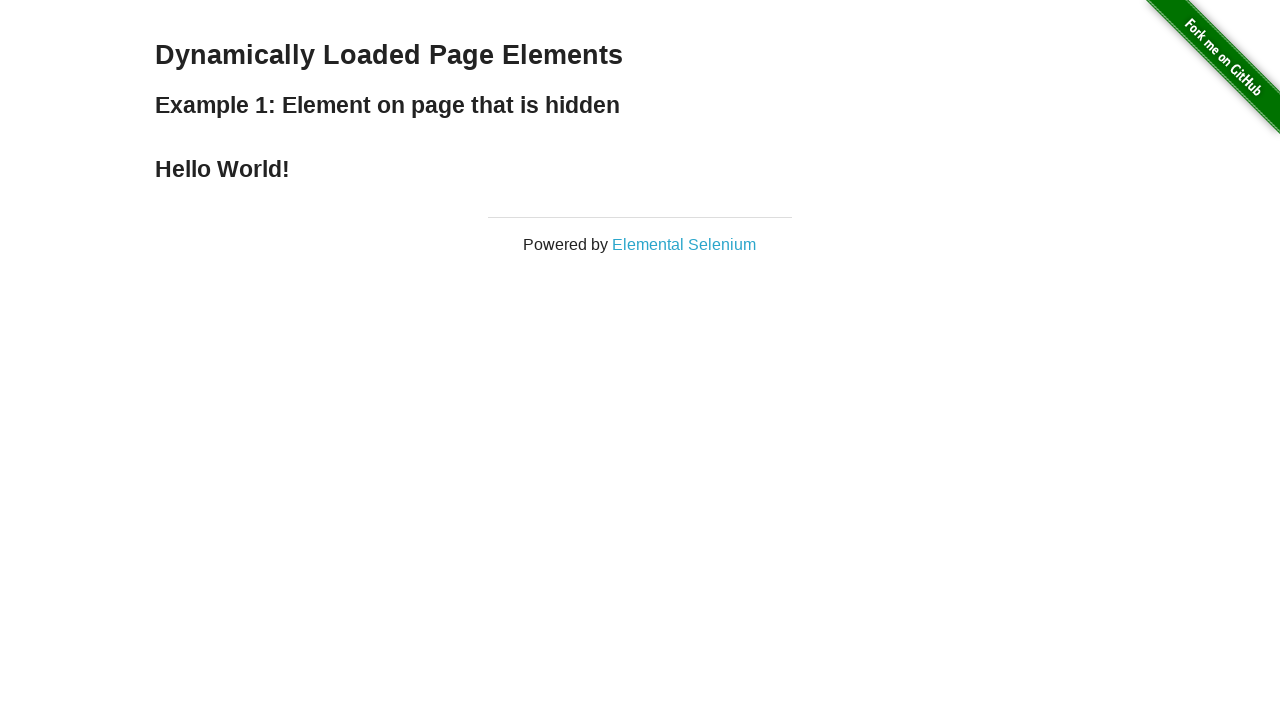